Navigates to the letcode.in test page and clicks on the "Advance table" link to access web table functionality, then verifies the table loads with rows and columns.

Starting URL: https://letcode.in/test

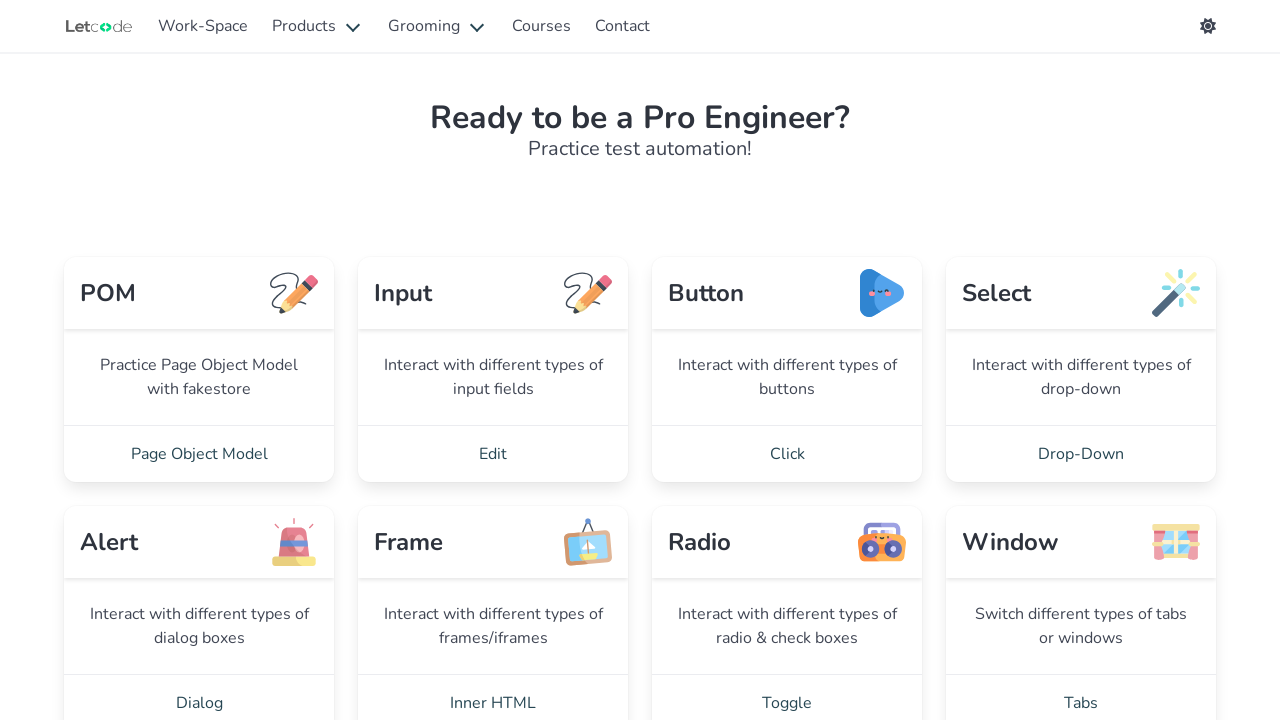

Navigated to letcode.in test page
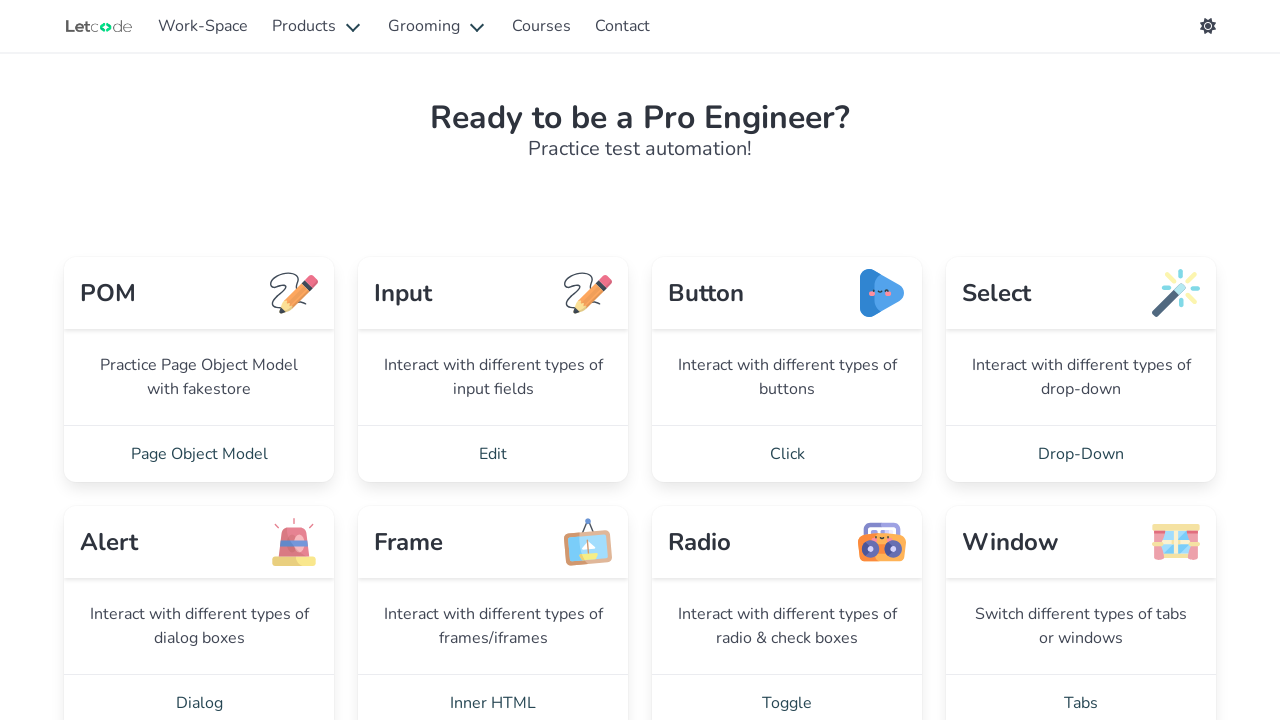

Clicked on 'Advance table' link at (199, 360) on xpath=//a[text() = ' Advance table ']
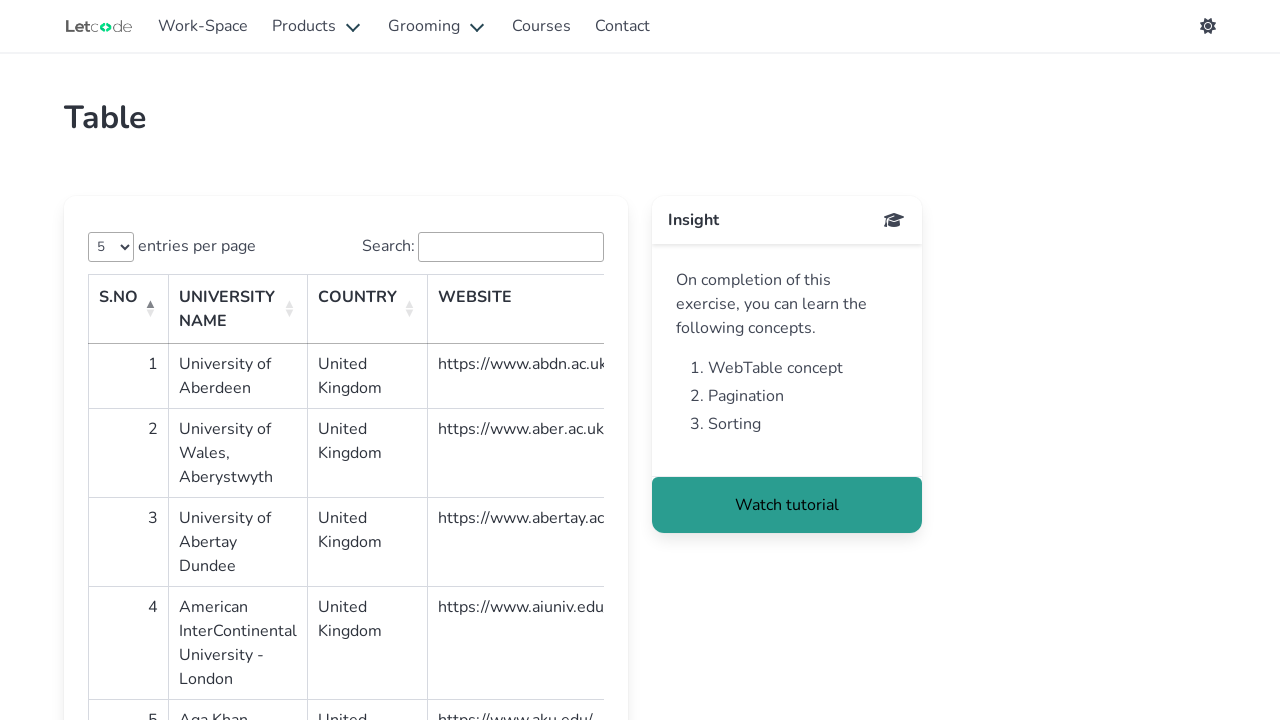

Web table loaded with rows and columns verified
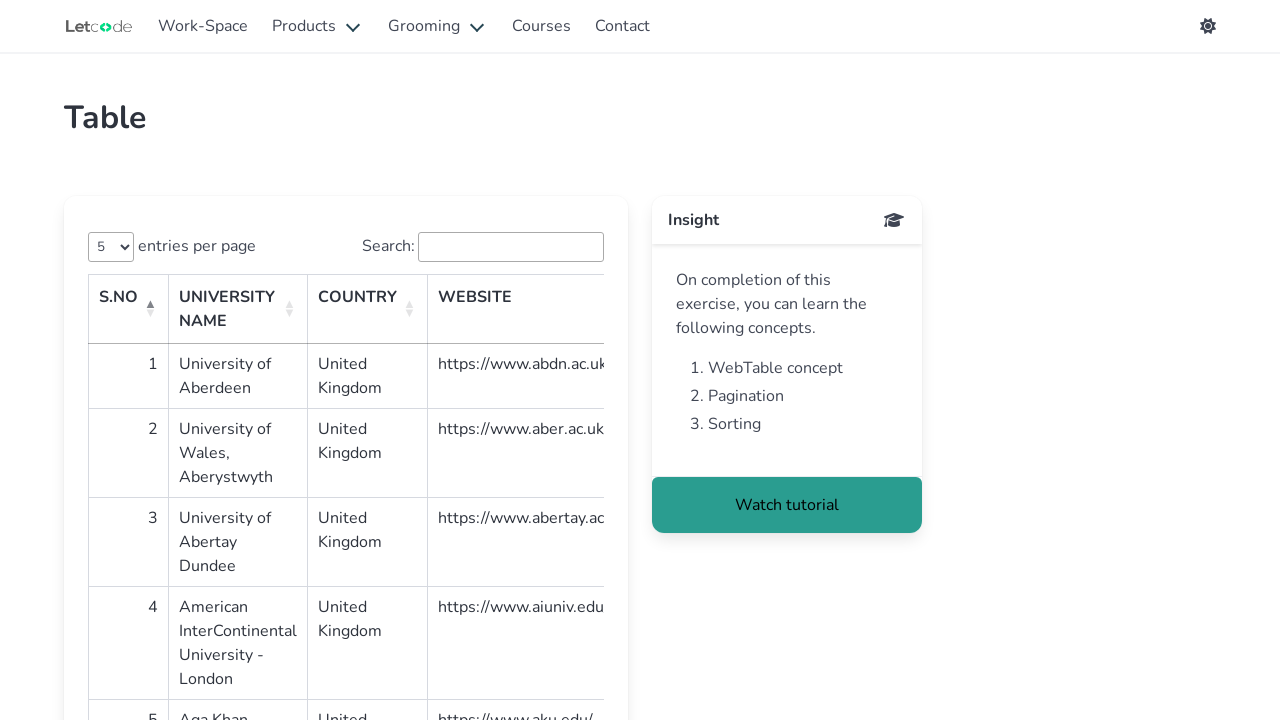

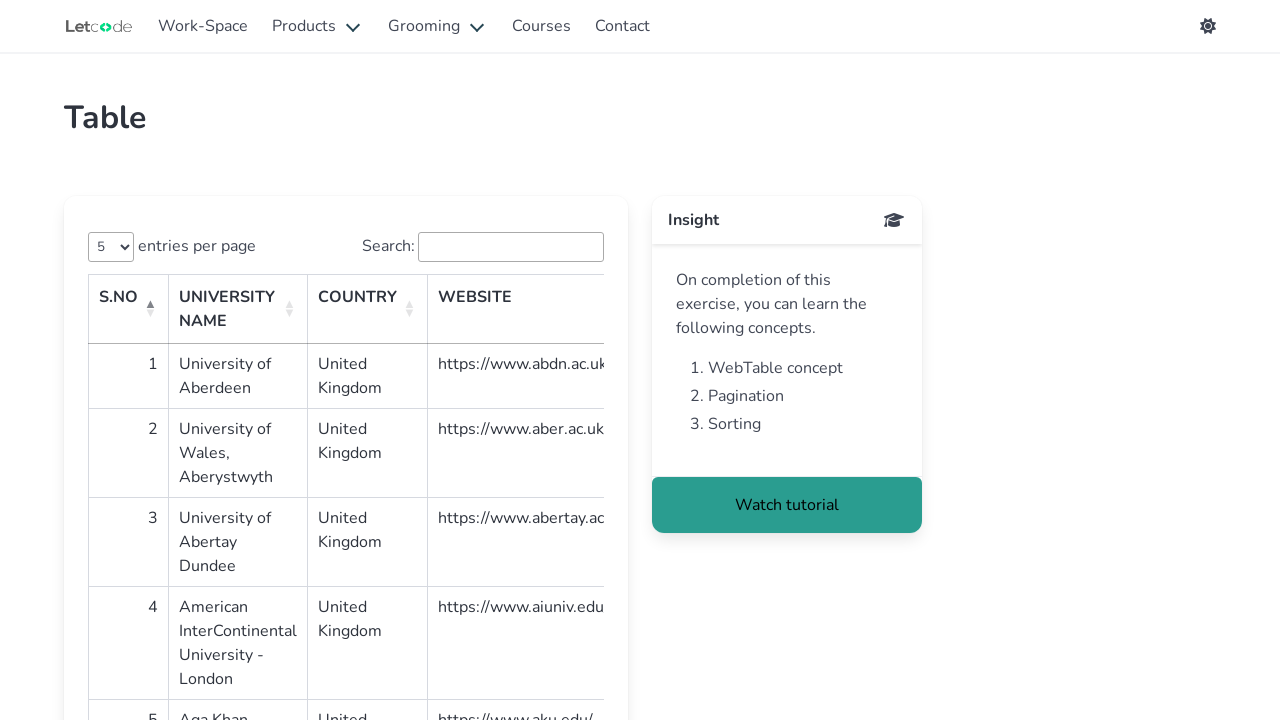